Tests right-click context menu functionality, handles alert dialog, and navigates to a link that opens in a new window

Starting URL: https://the-internet.herokuapp.com/context_menu

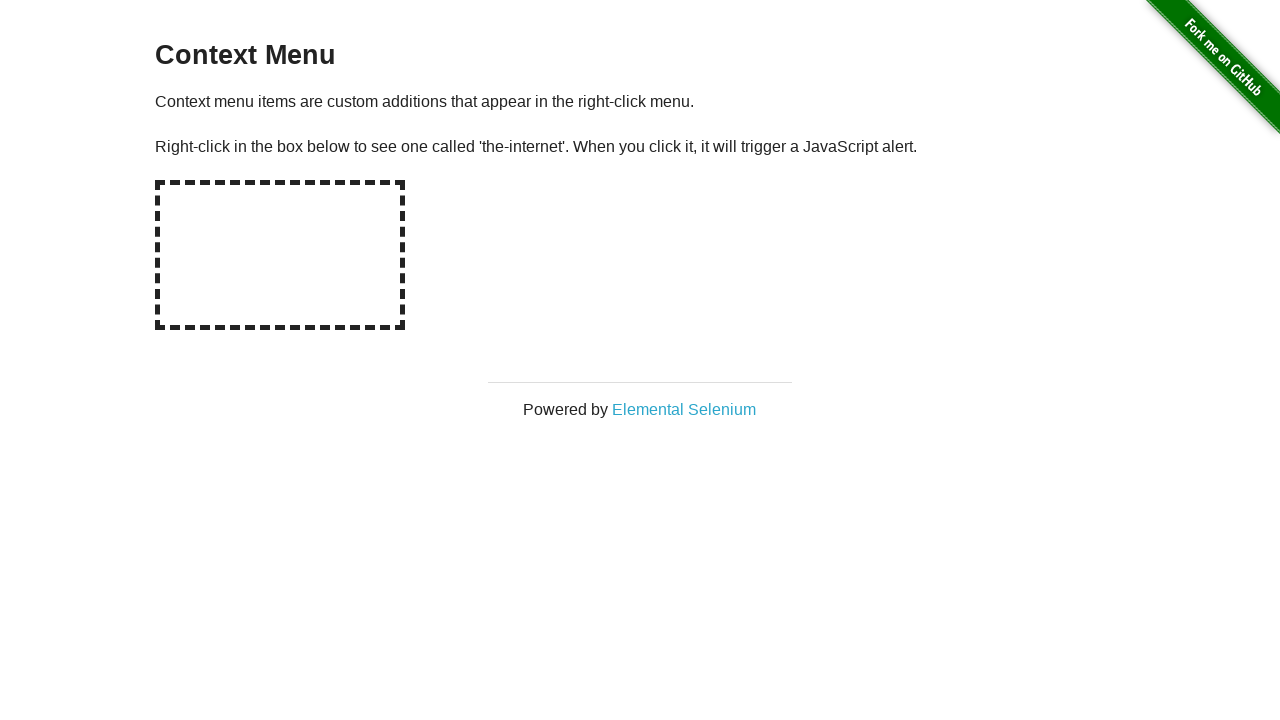

Right-clicked on hotspot area to trigger context menu at (280, 255) on #hot-spot
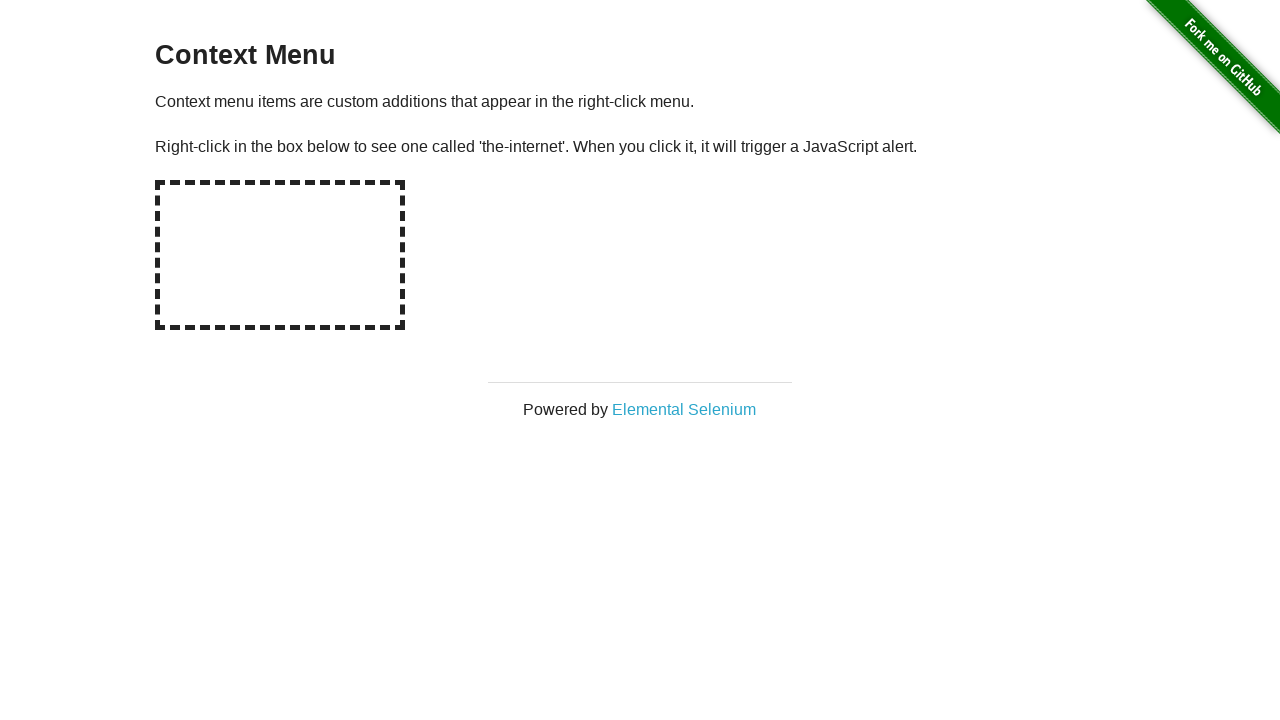

Set up dialog handler to accept alerts
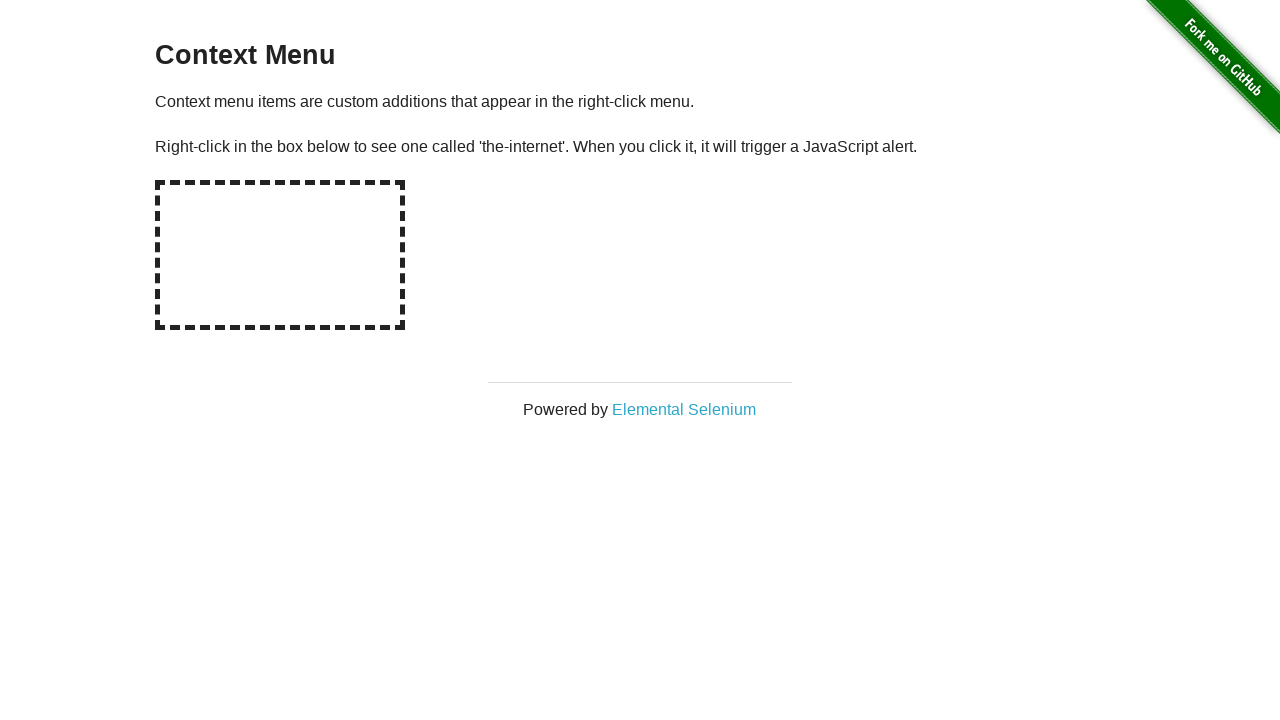

Clicked on Elemental Selenium link that opens in new window at (684, 409) on text=Elemental Selenium
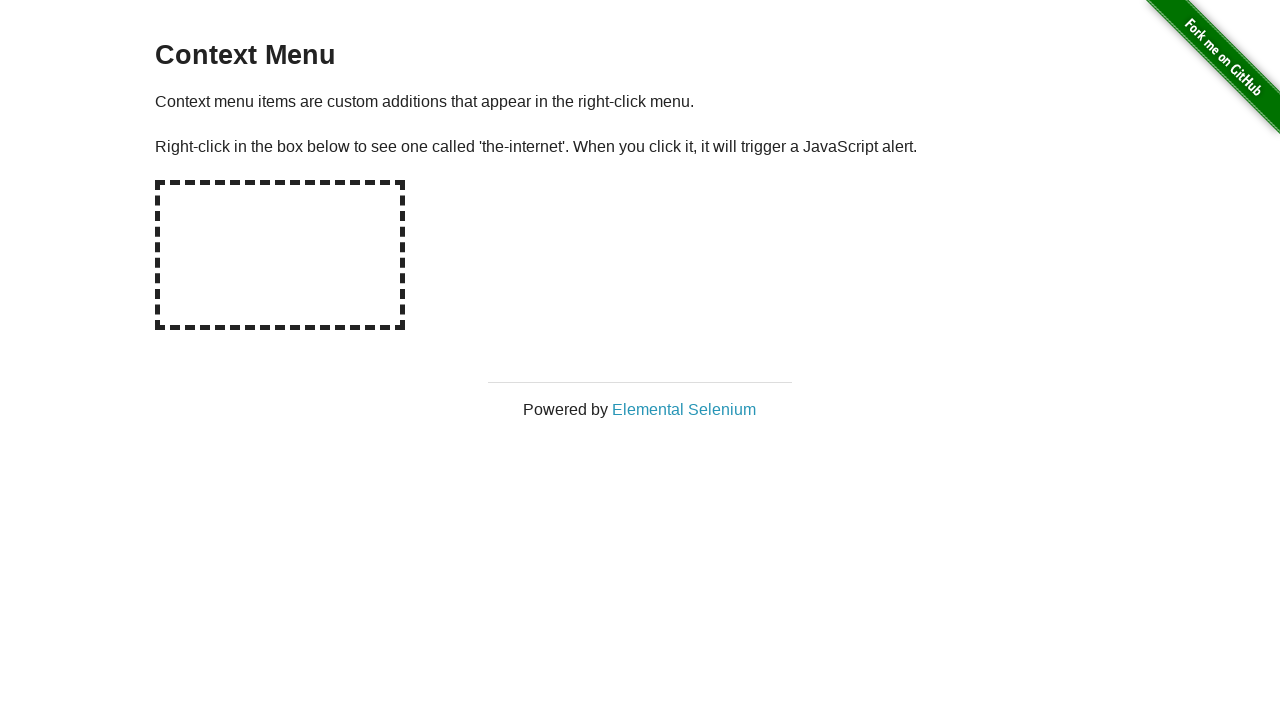

Waited for new page to load
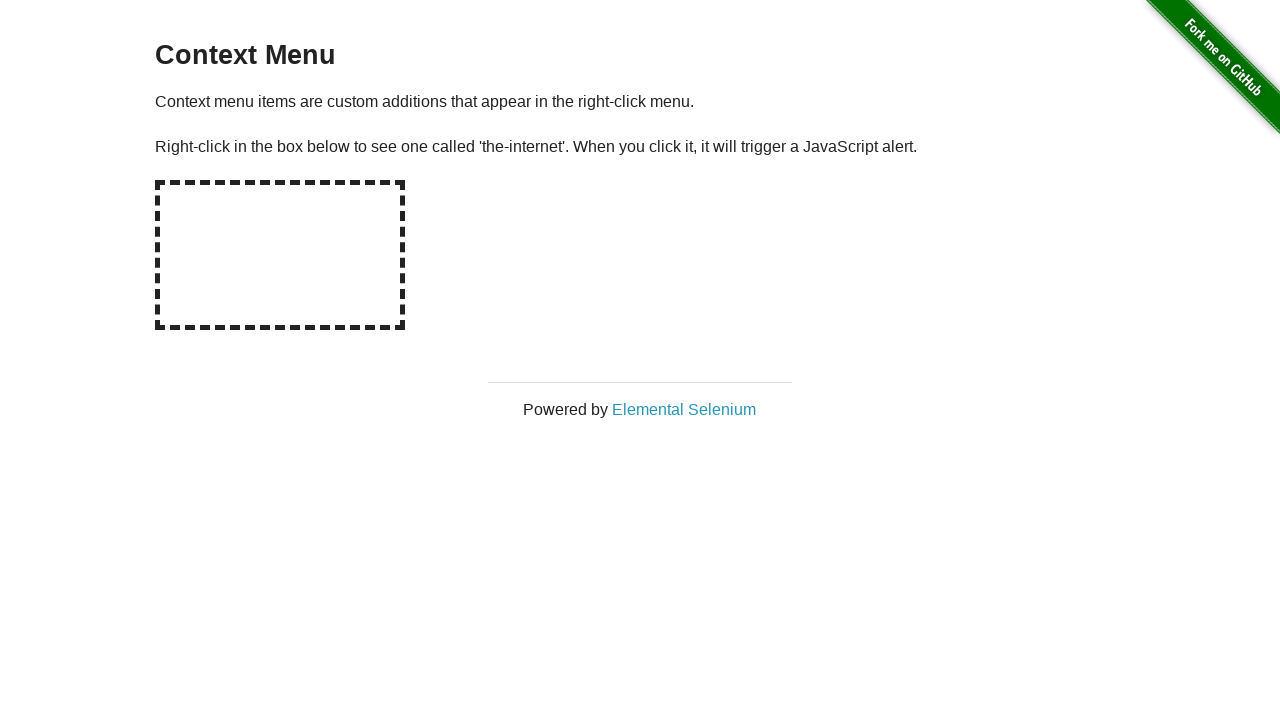

Retrieved h1 text from new page: 'Elemental Selenium'
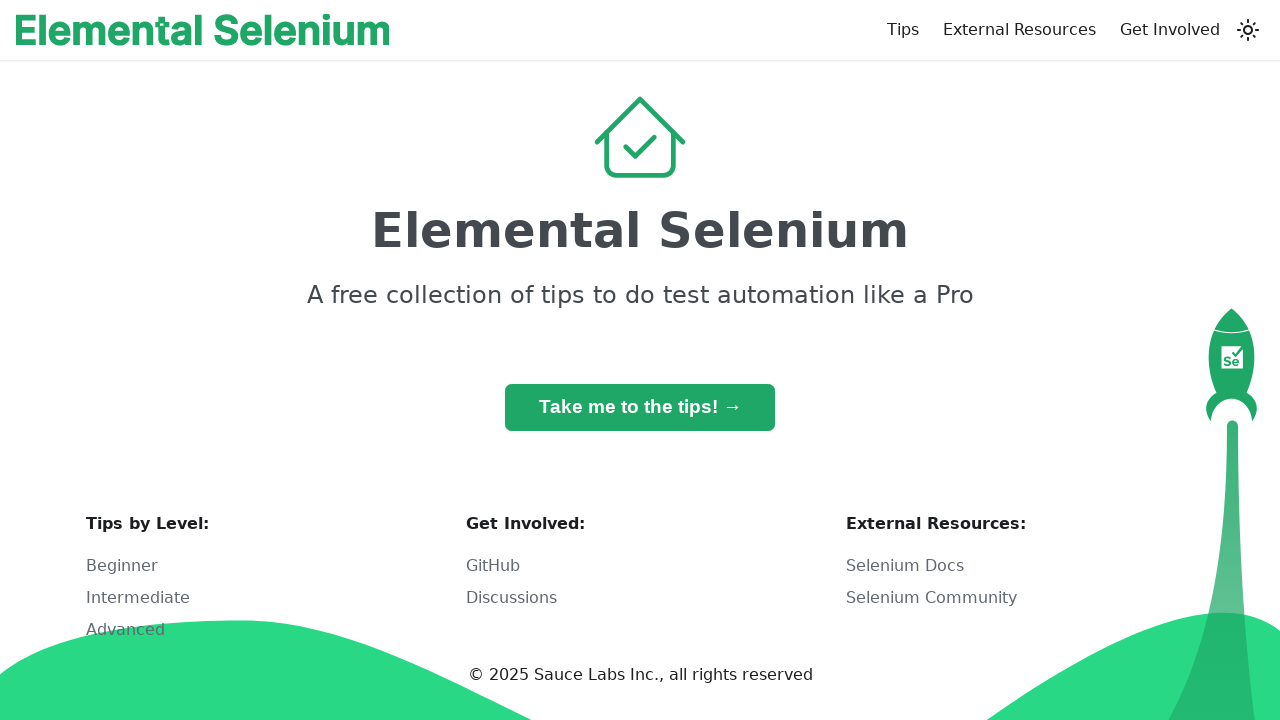

Verified h1 text matches 'Elemental Selenium'
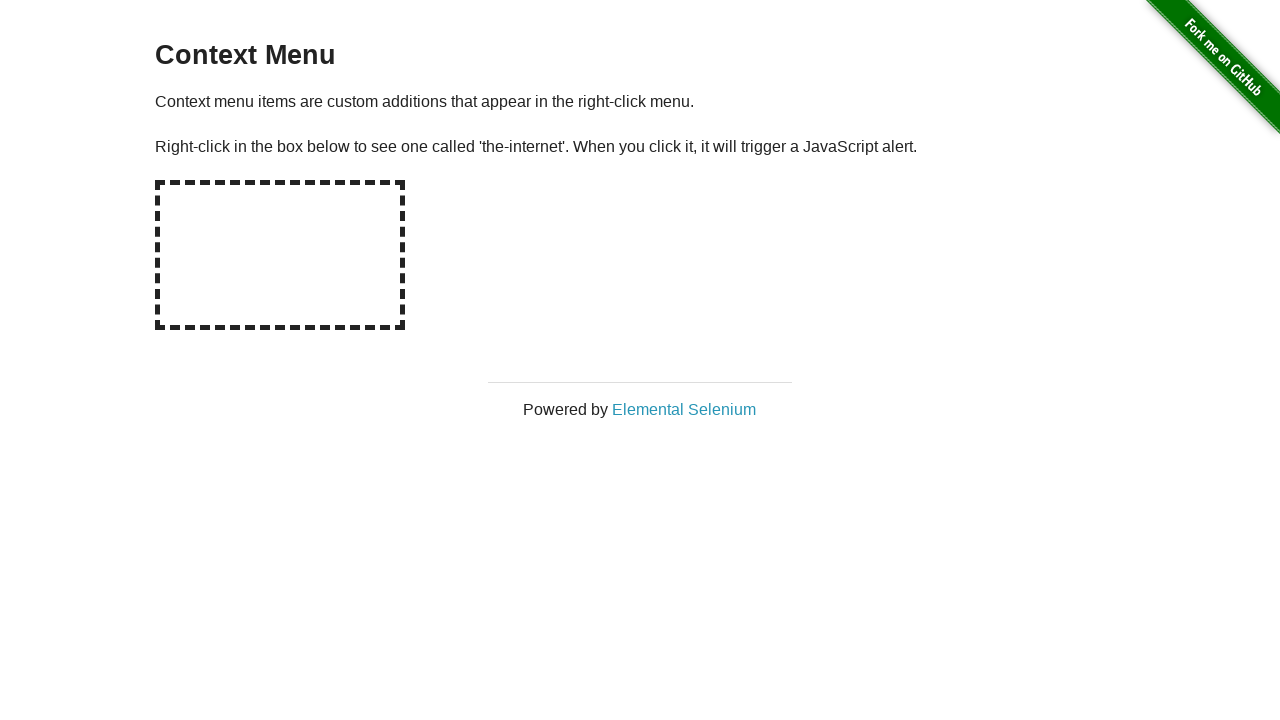

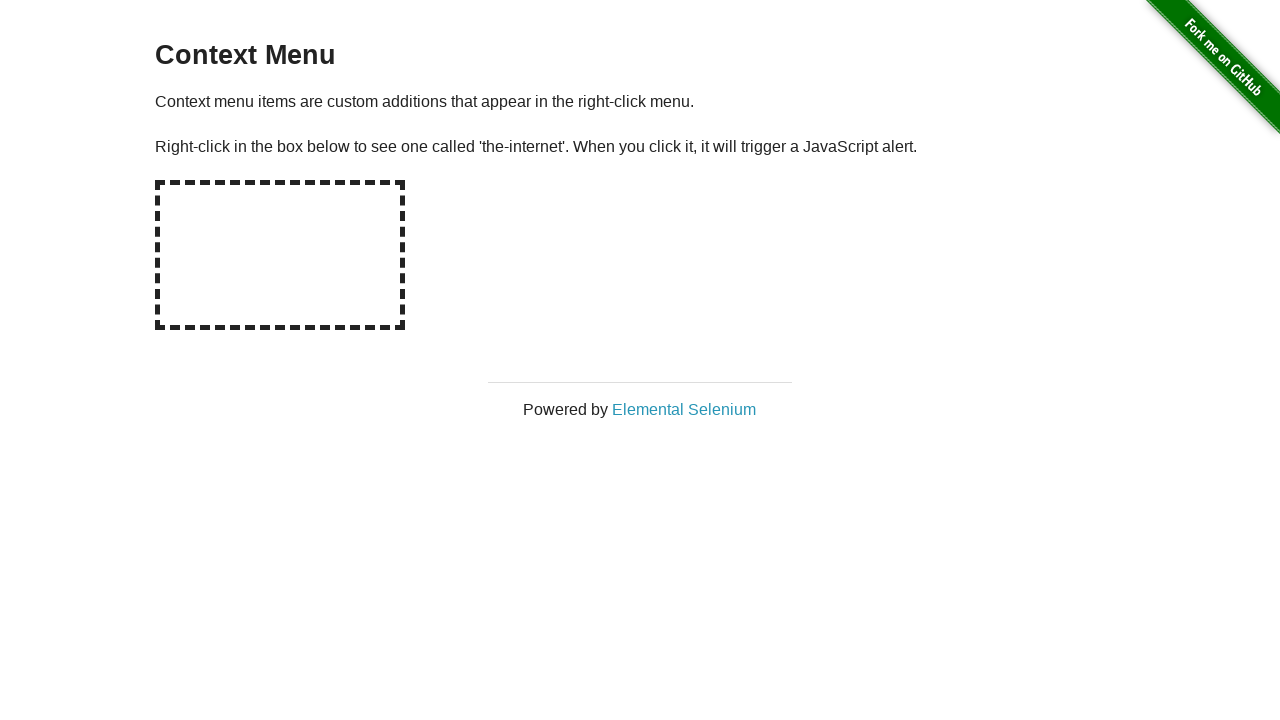